Tests navigation to Christmas gift ideas for pets by clicking through the gift ideas section and verifying the pets category page loads correctly

Starting URL: https://www.northpole.com/

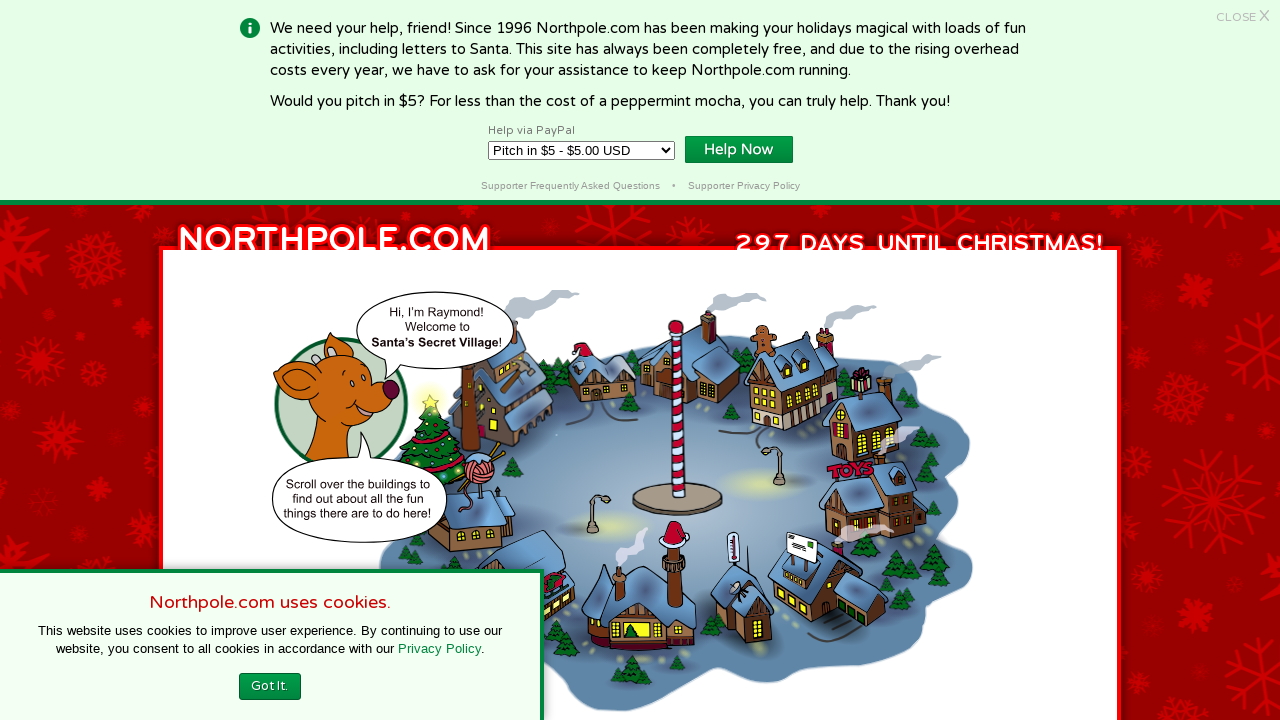

Clicked on 'Christmas Gift Ideas' button at (287, 360) on xpath=//*[@id='home-giving']/div[1]/a[1]
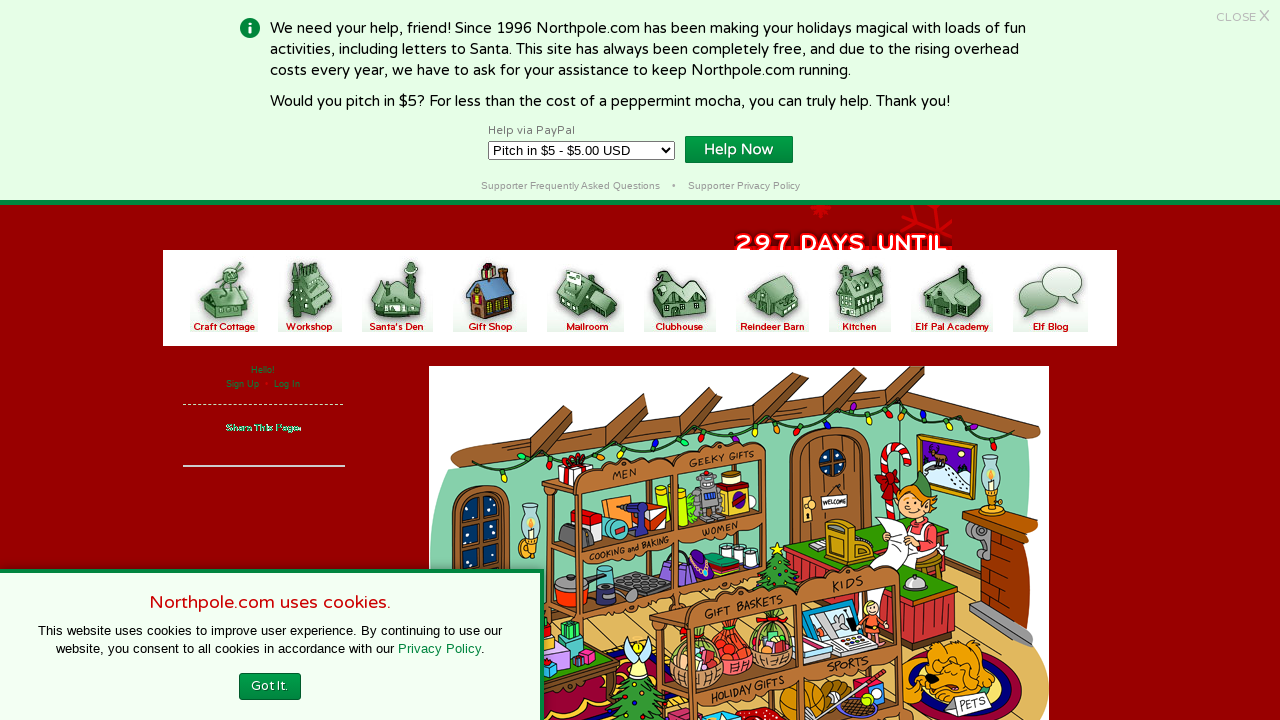

Clicked on 'Pets' category in gift ideas section at (1002, 361) on xpath=//*[@id='GScontain1']/div[4]/a/img
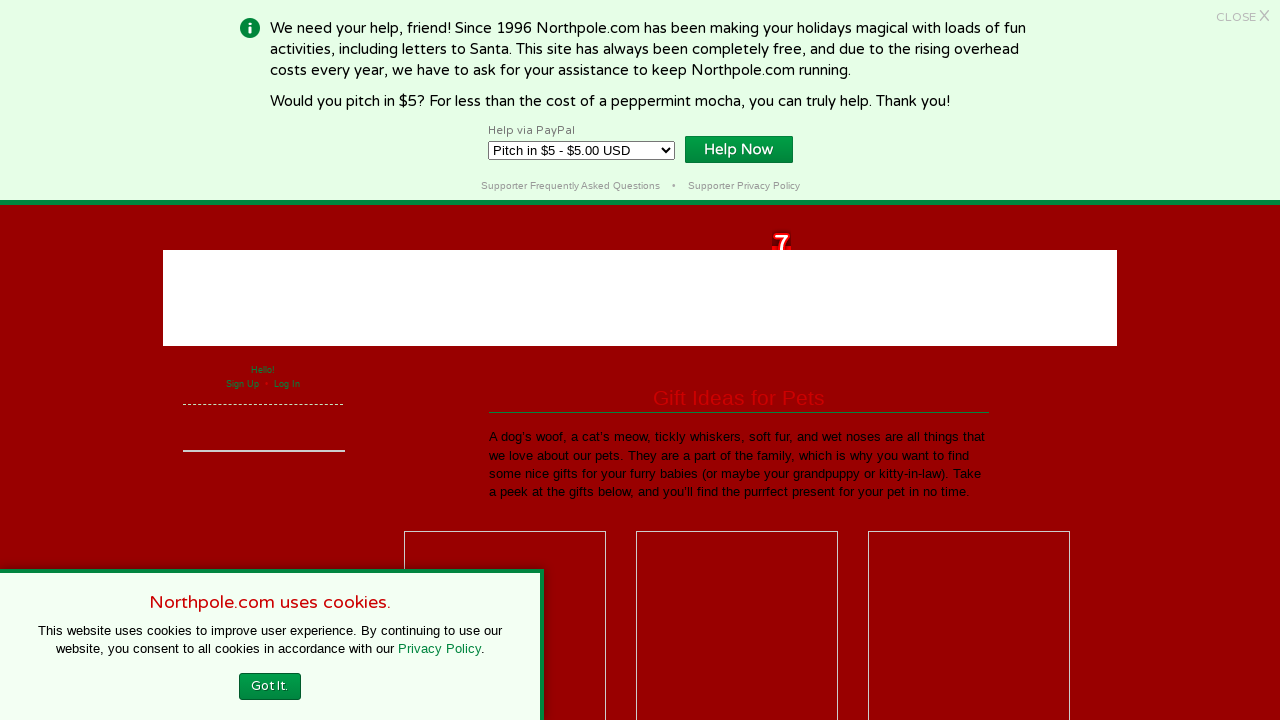

Verified pets category page loaded with title heading
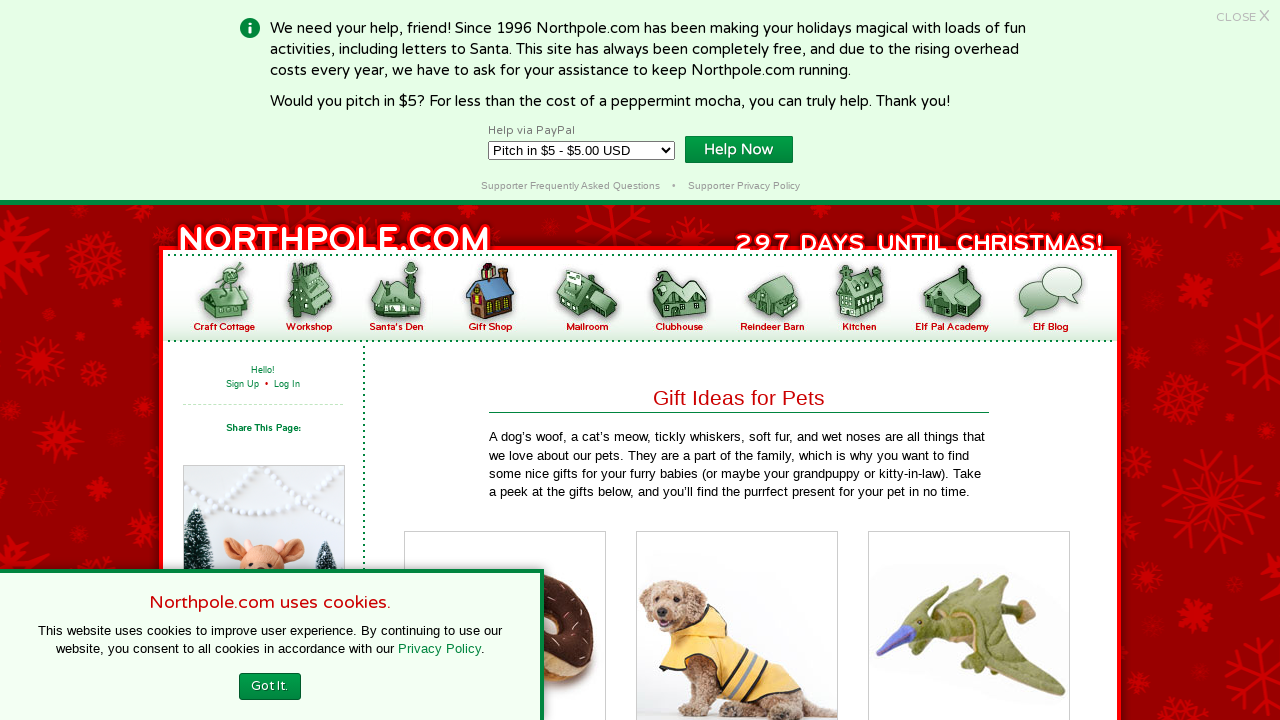

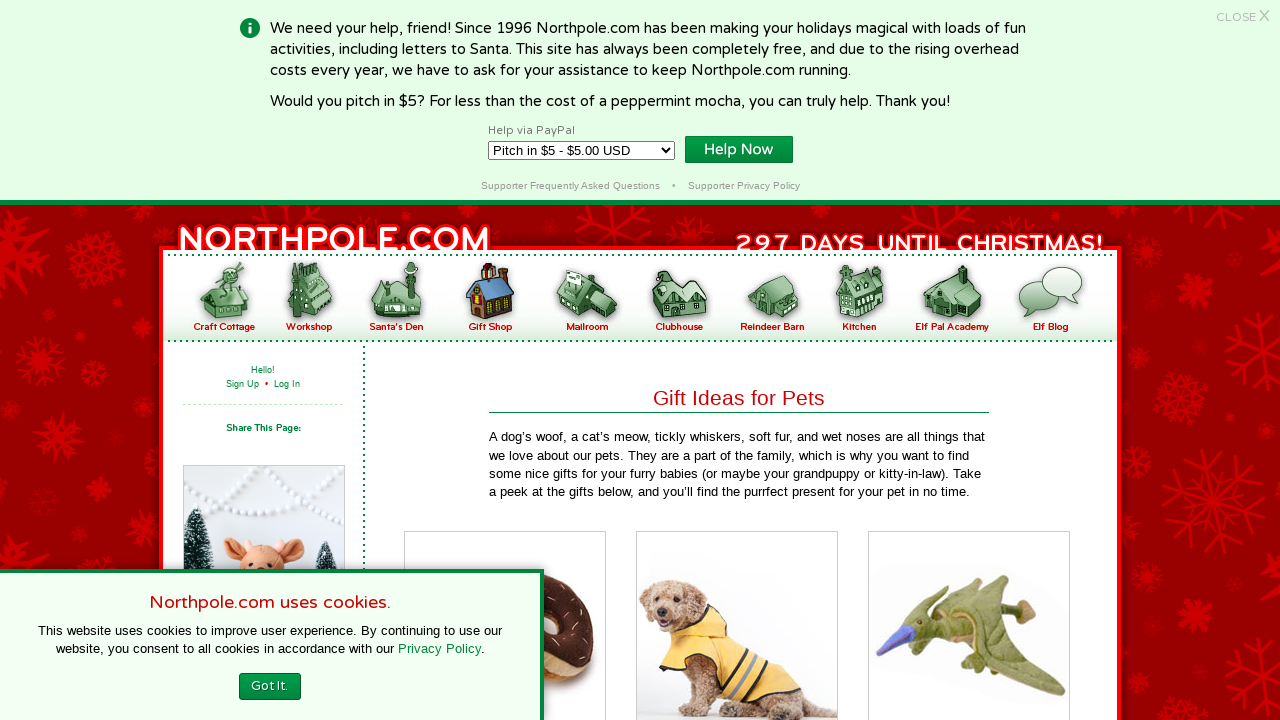